Tests drag and drop functionality by navigating to the drag and drop page on the-internet.herokuapp.com and dragging element A to element B's position

Starting URL: https://the-internet.herokuapp.com

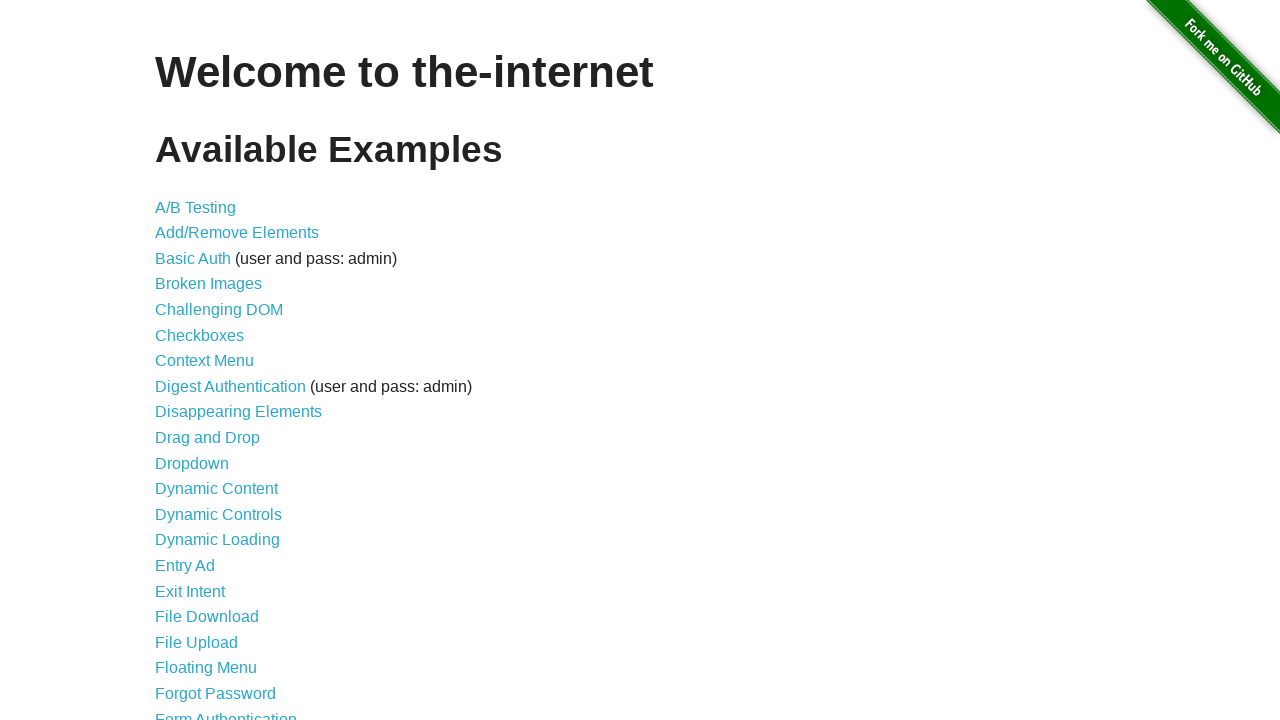

Verified Drag and Drop link is visible on landing page
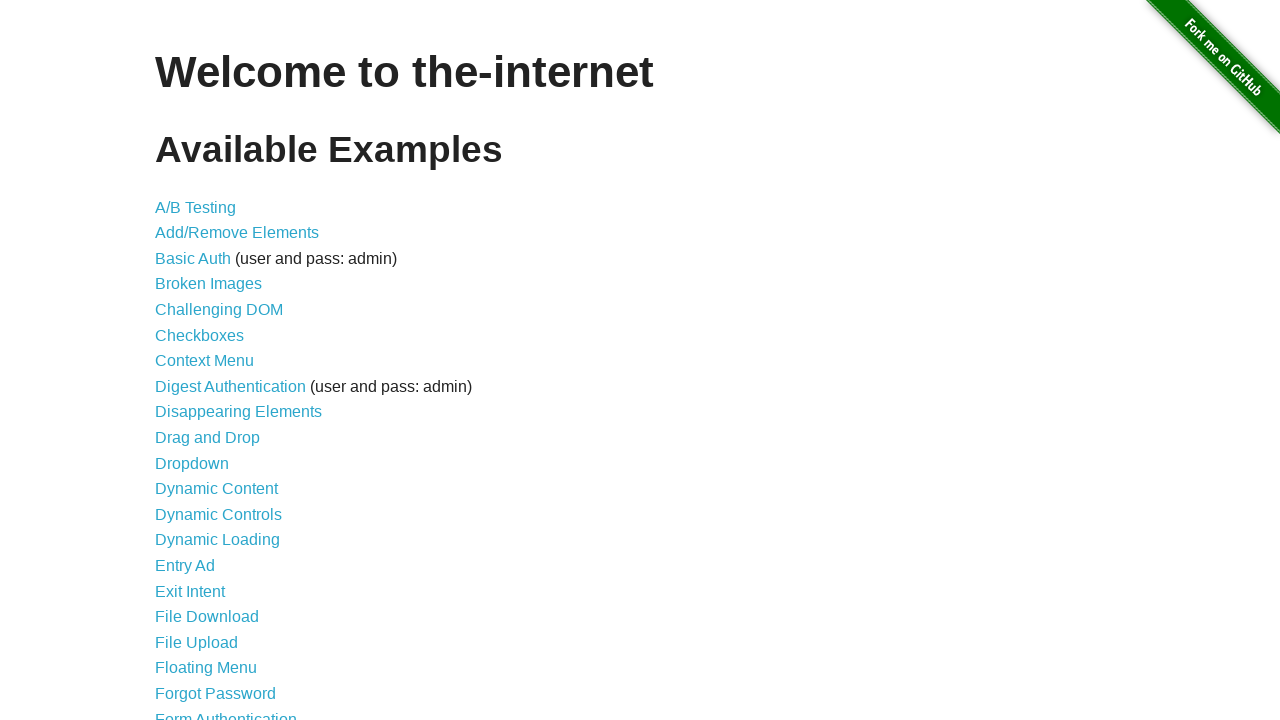

Clicked on Drag and Drop link at (208, 438) on text=Drag and Drop
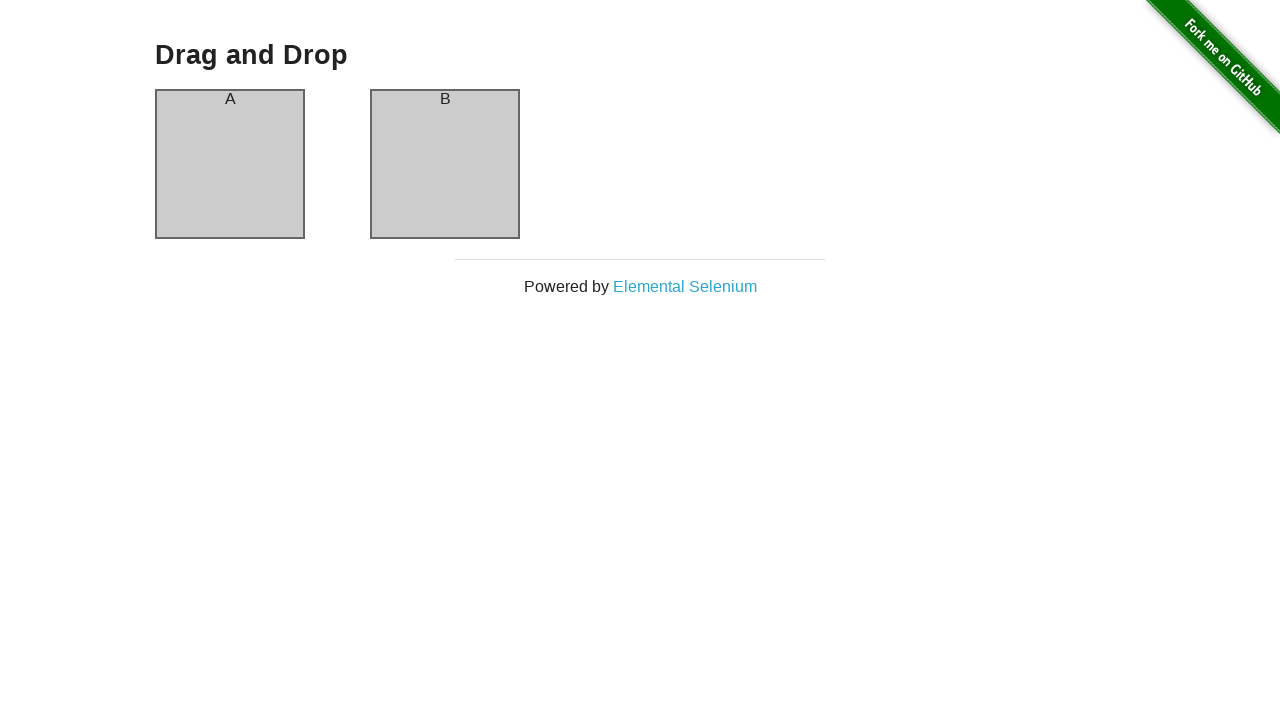

Drag and drop page loaded with element A visible
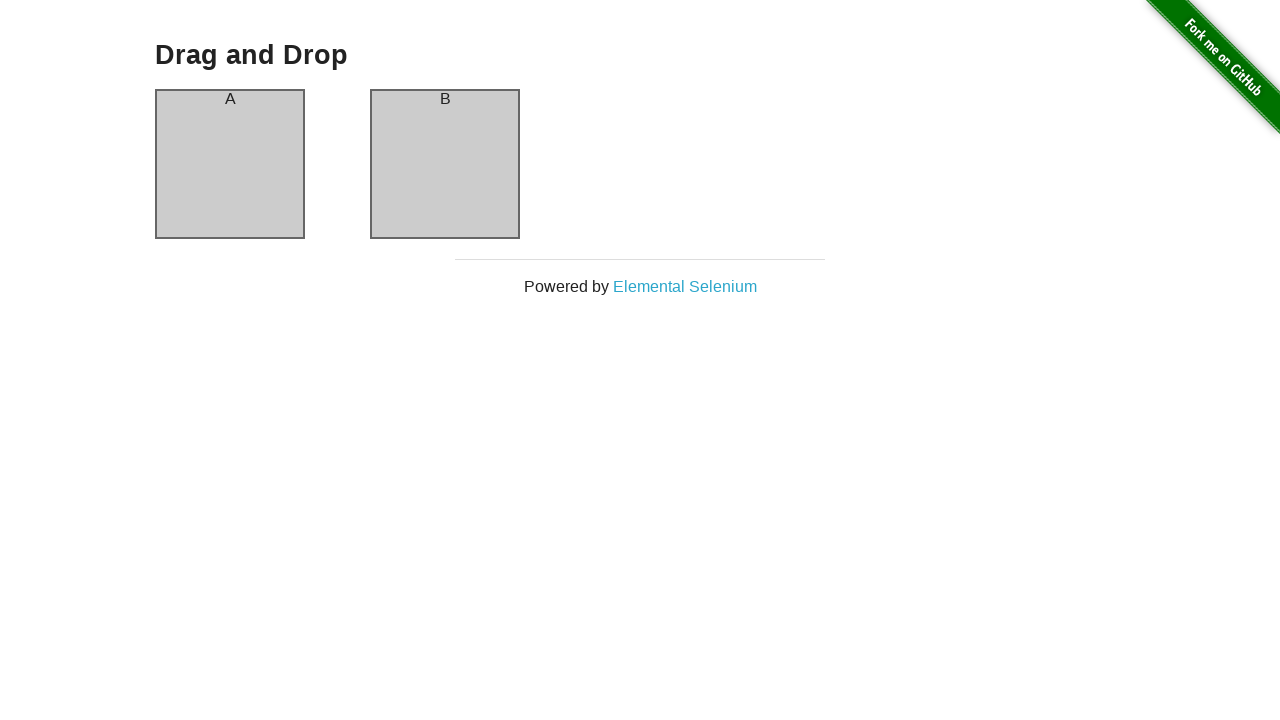

Page header is displayed
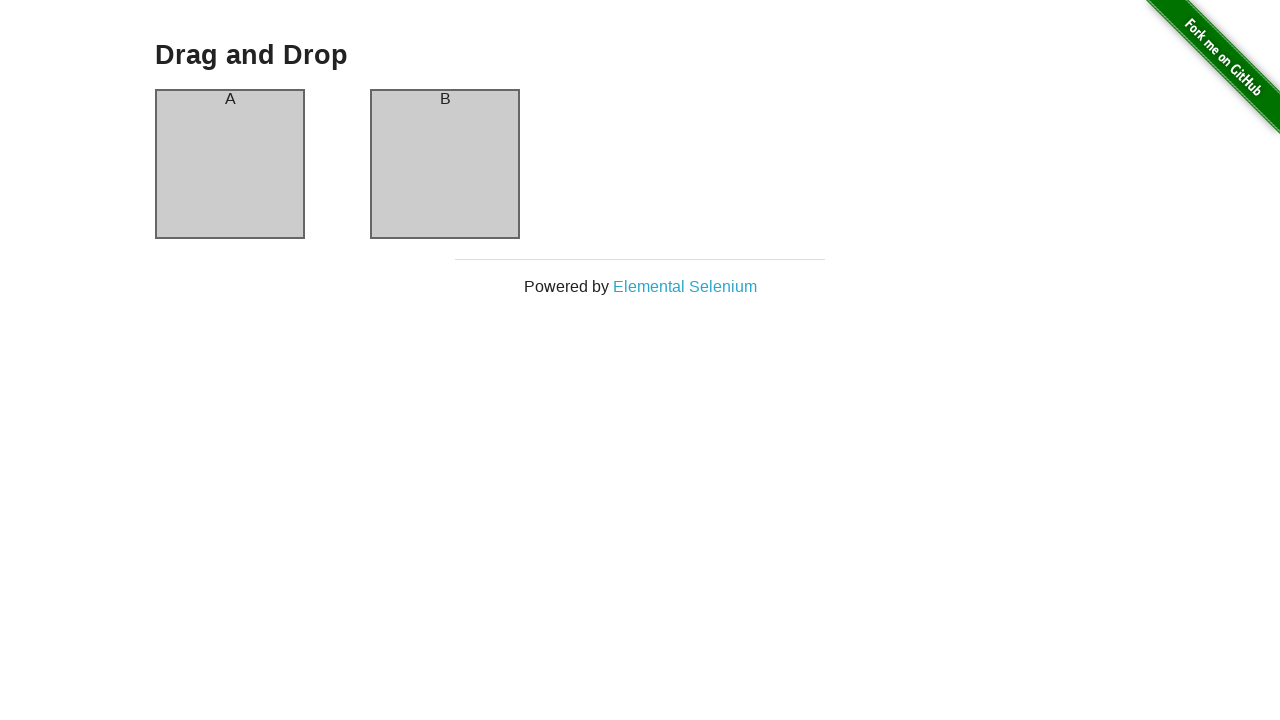

Located source element A and target element B
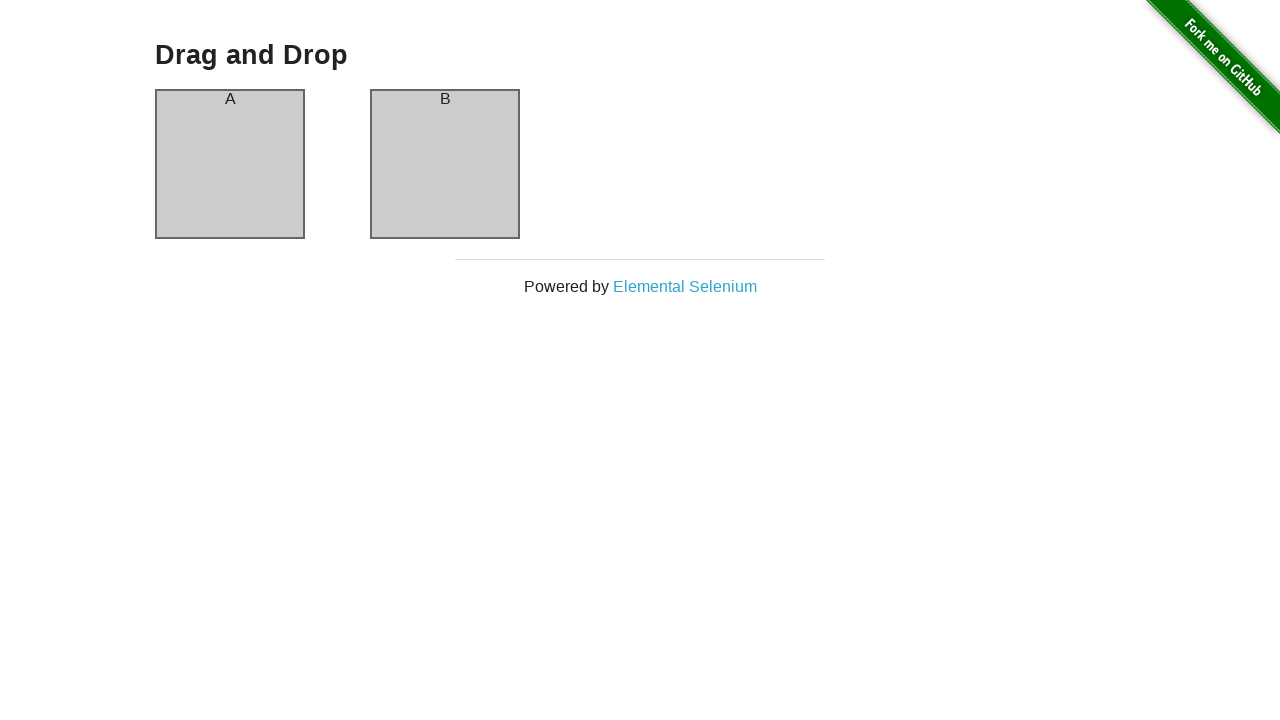

Dragged element A to element B's position at (445, 164)
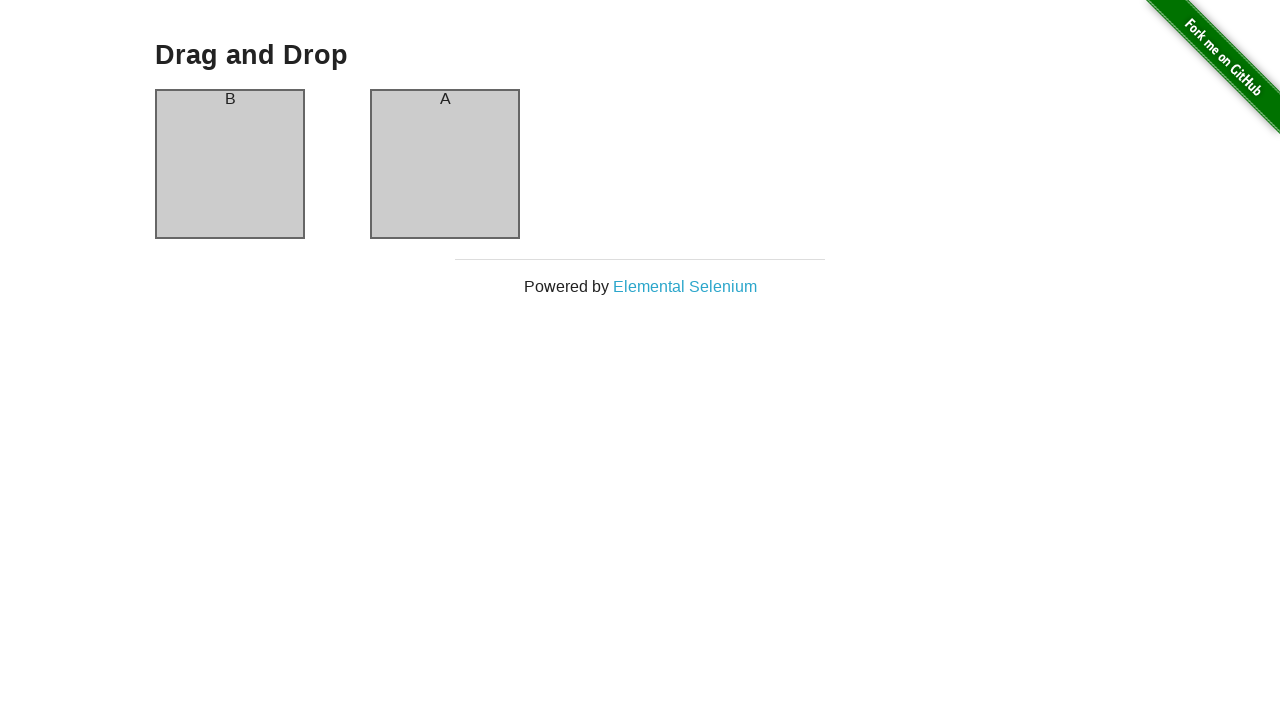

Navigated back to landing page
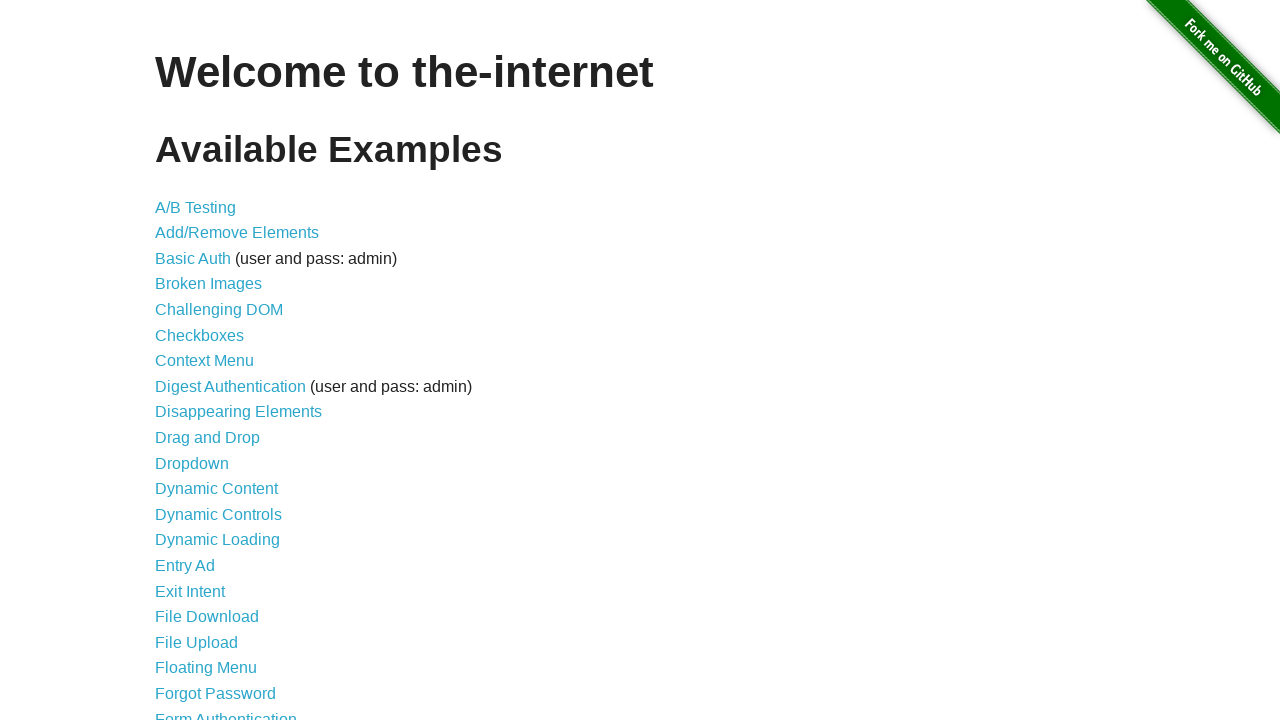

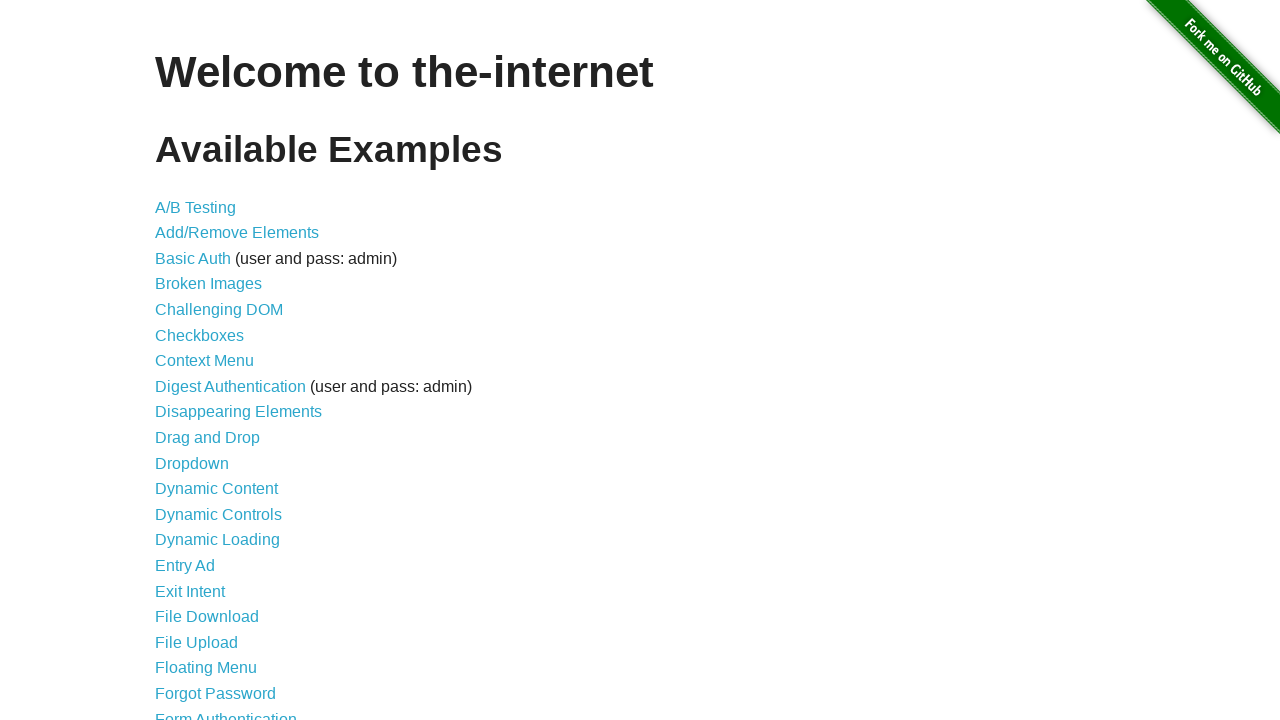